Tests a registration form by filling in first name, last name, address fields, selecting gender and hobby options, then clearing the first name field.

Starting URL: https://demo.automationtesting.in/Register.html

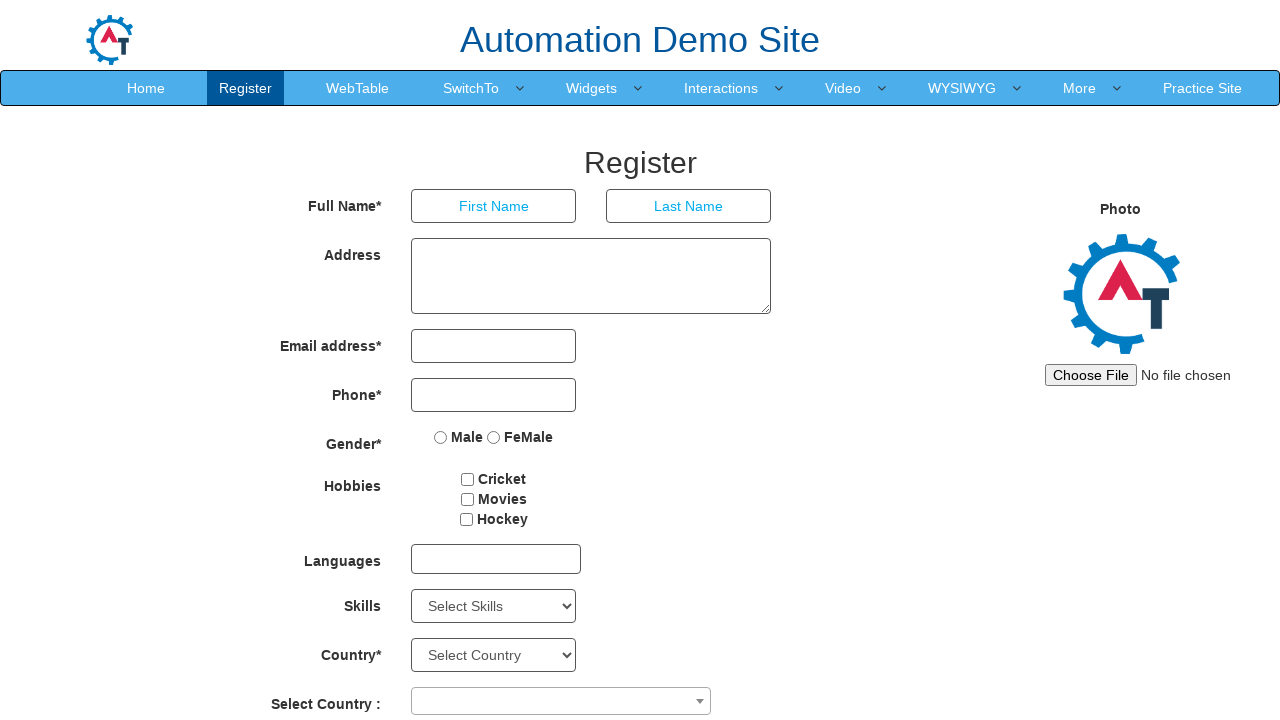

Filled first name field with 'TestFirstName' on input[placeholder='First Name']
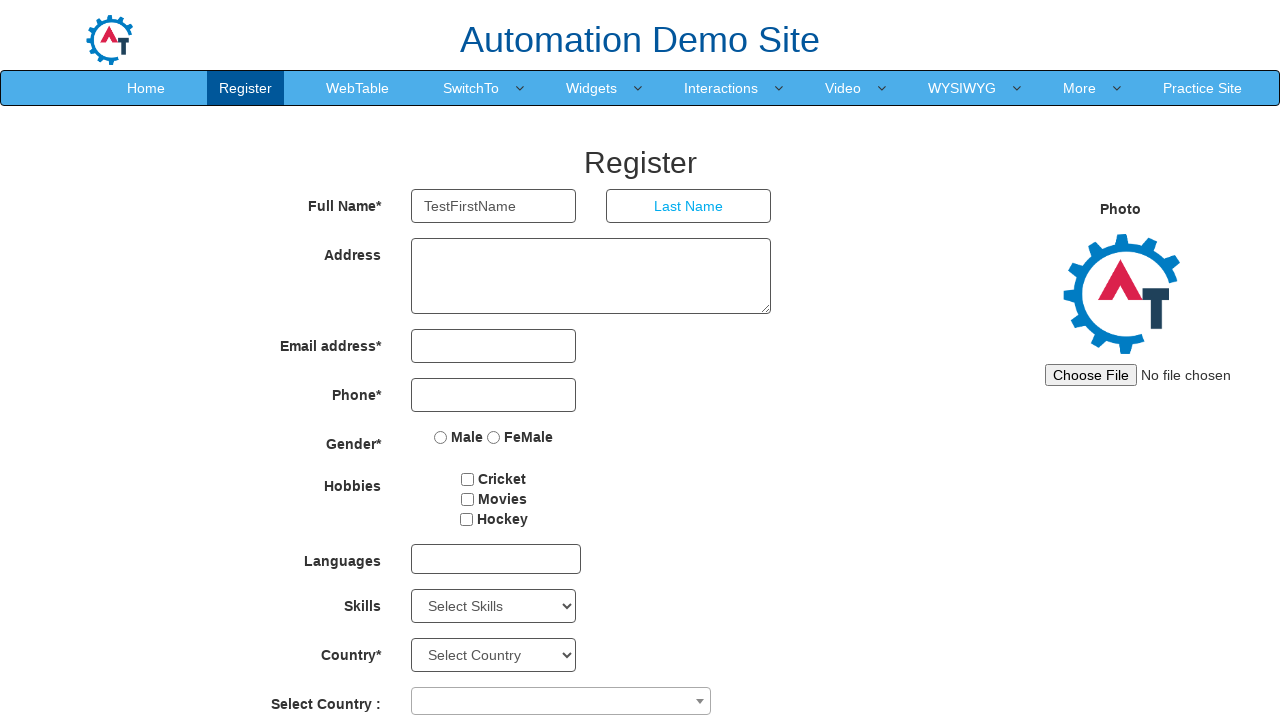

Filled last name field with 'TestLN' on input[placeholder='Last Name']
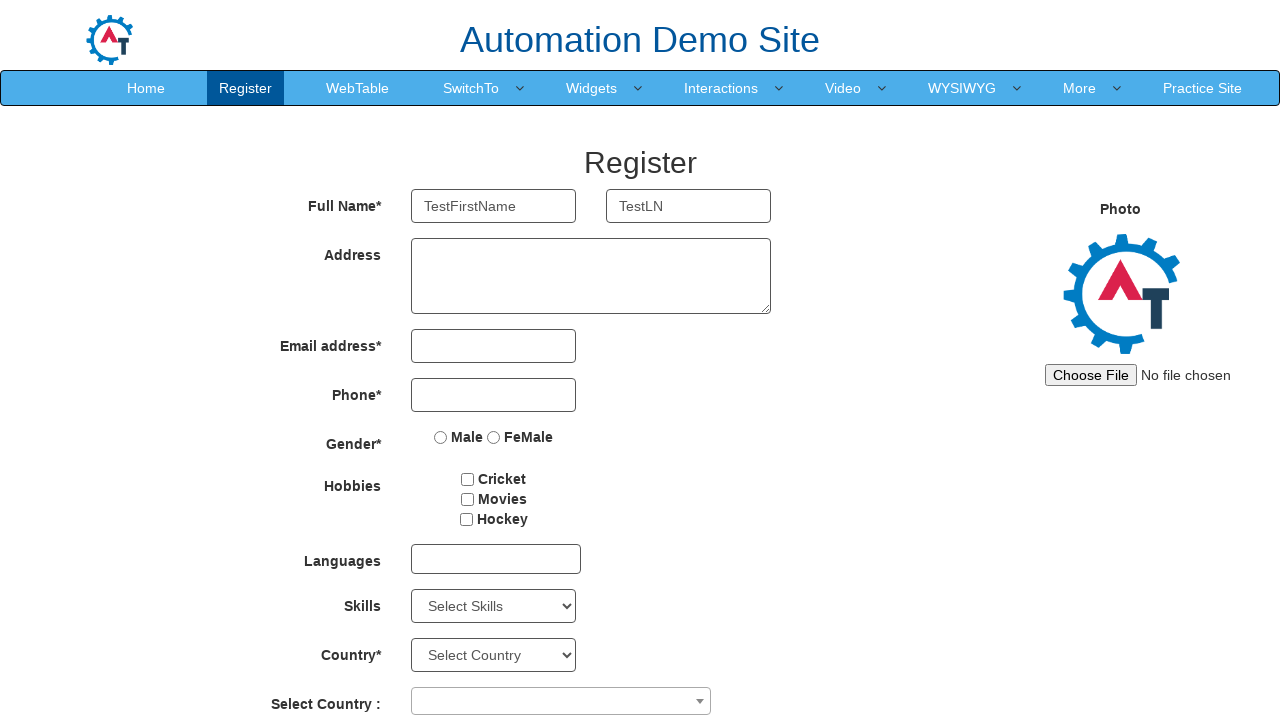

Filled address field with 'Chennai-06' on textarea[ng-model='Adress']
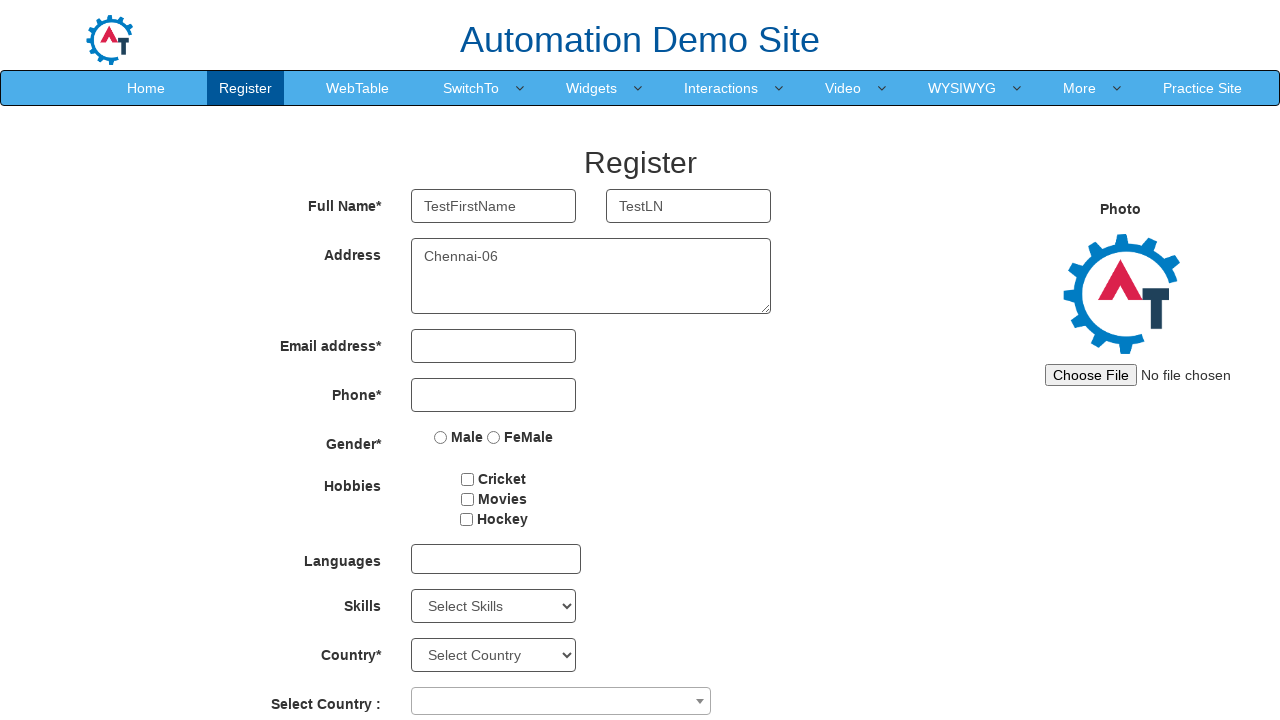

Selected Male gender option at (441, 437) on input[value='Male']
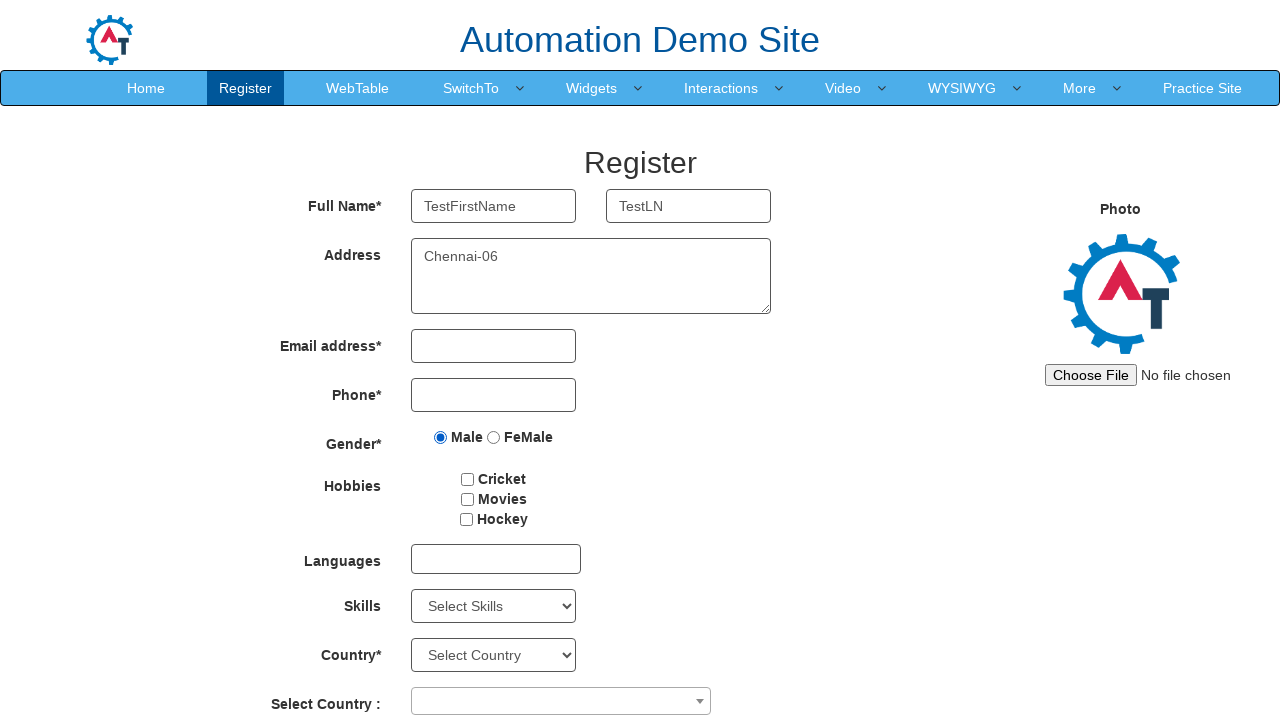

Selected Cricket as hobby at (468, 479) on input[value='Cricket']
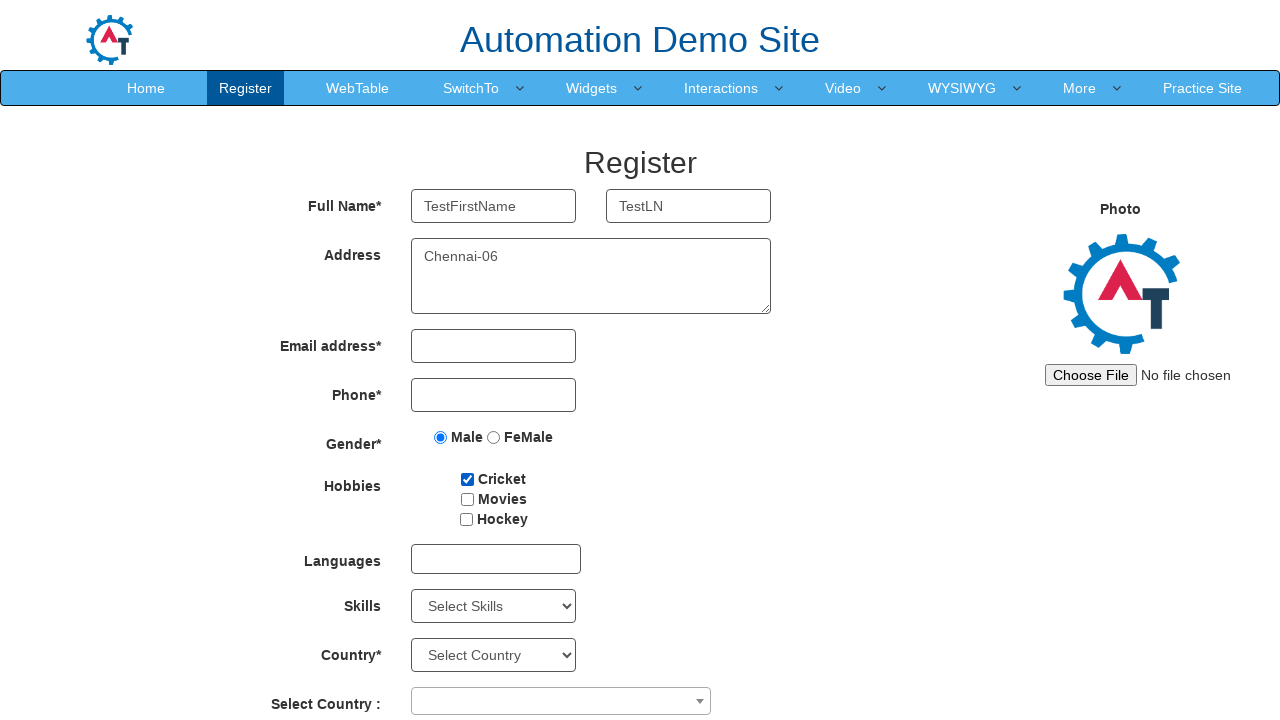

Cleared the first name field on input[placeholder='First Name']
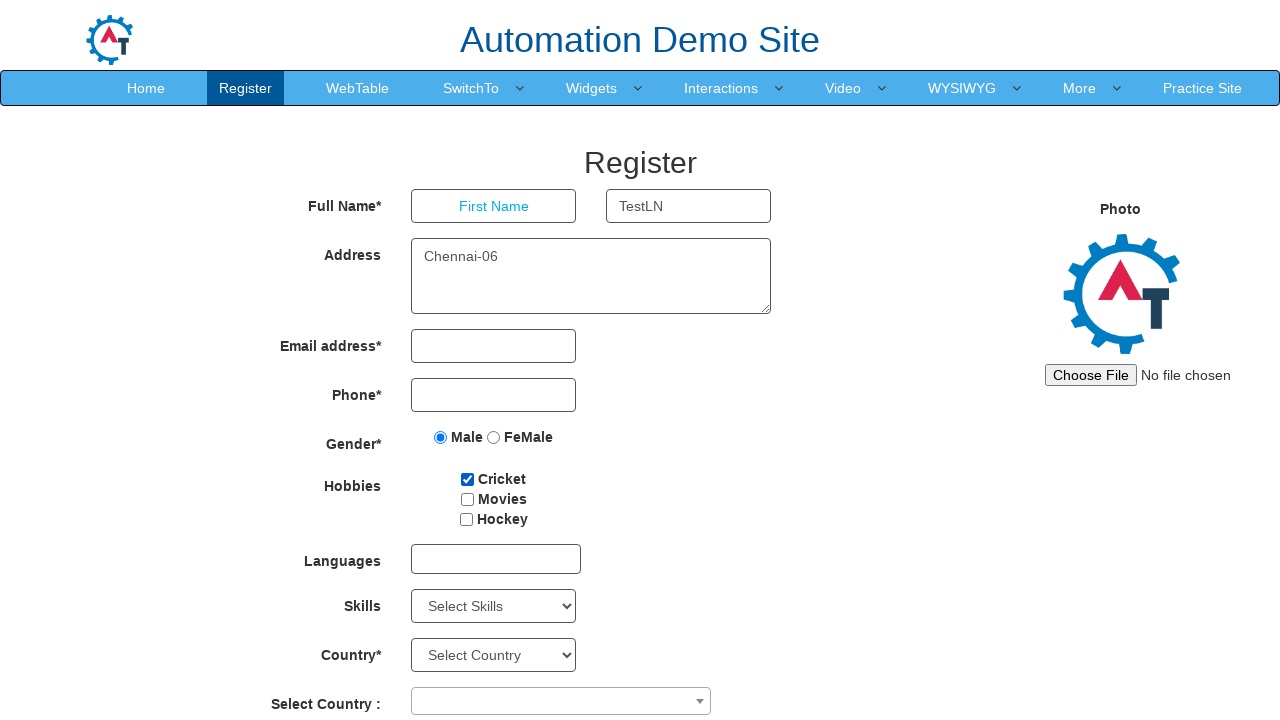

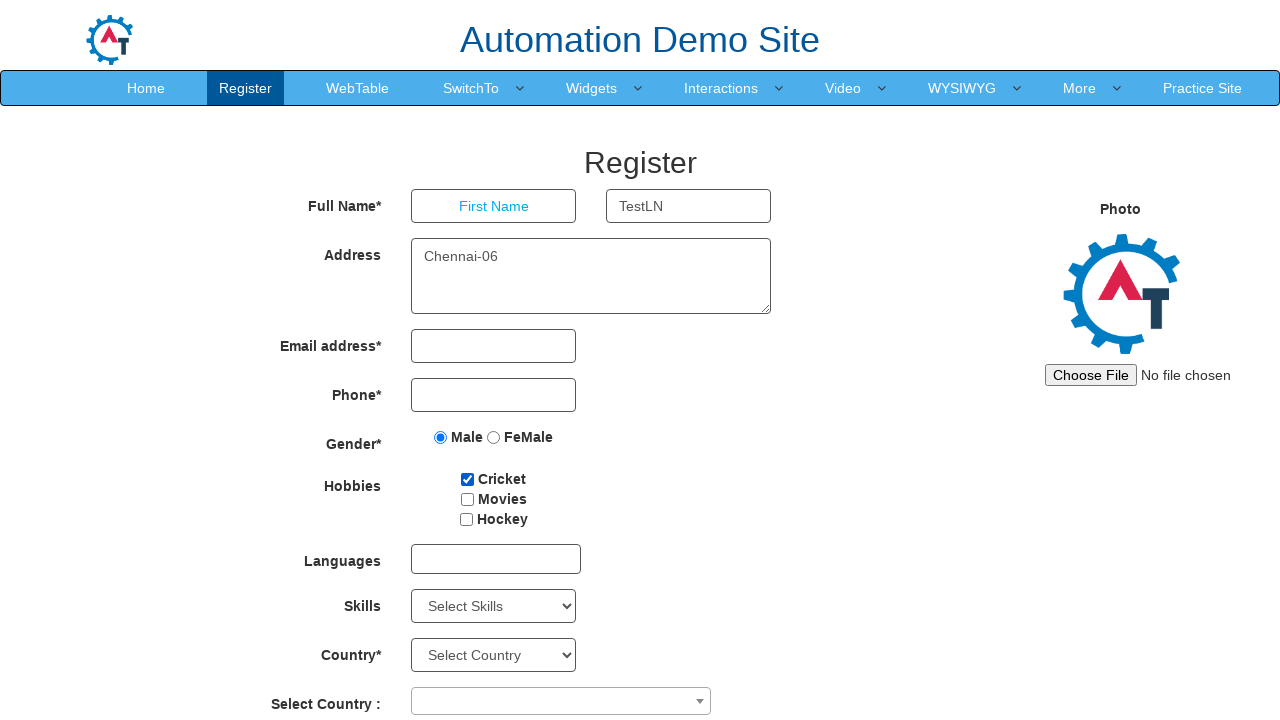